Tests a hotel reservation form by selecting a date, setting reservation term and headcount, selecting meal plans, filling guest name, and completing the reservation process through multiple screens.

Starting URL: http://example.selenium.jp/reserveApp_Renewal/

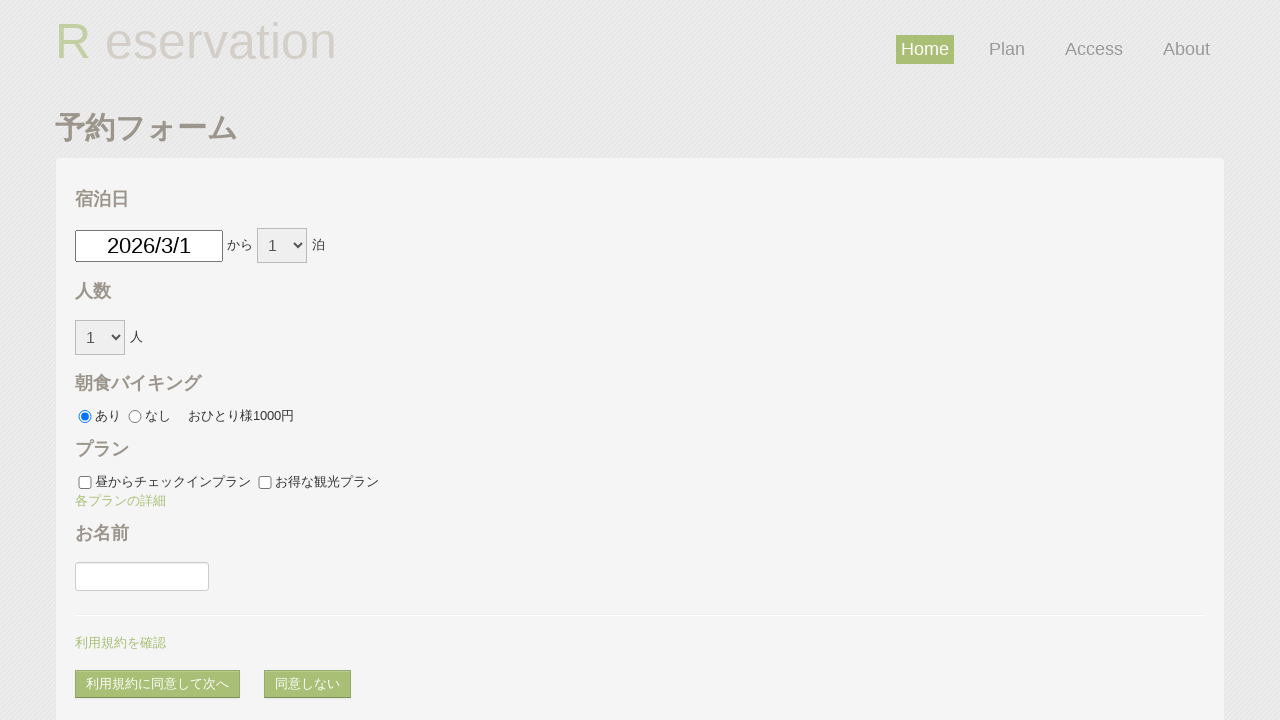

Clicked date picker to open calendar at (149, 246) on #datePick
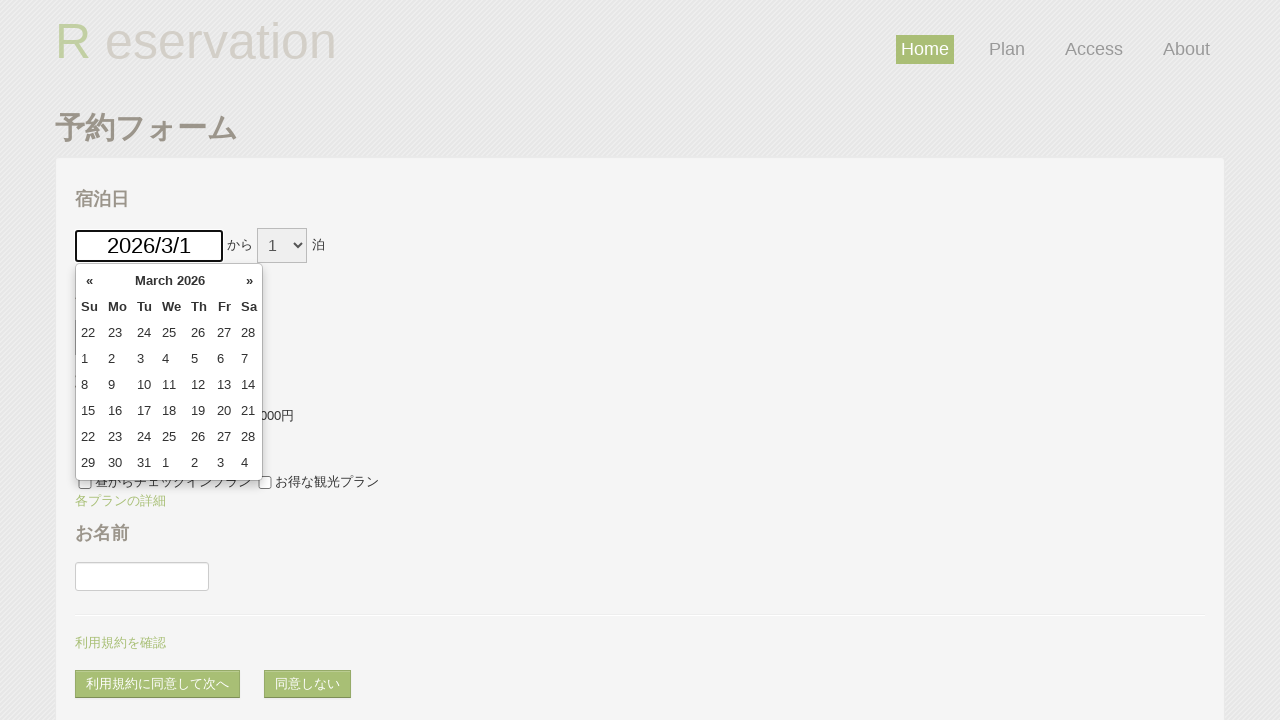

Selected date from calendar (second row, second day) at (118, 358) on tr:nth-child(2) > .day:nth-child(2)
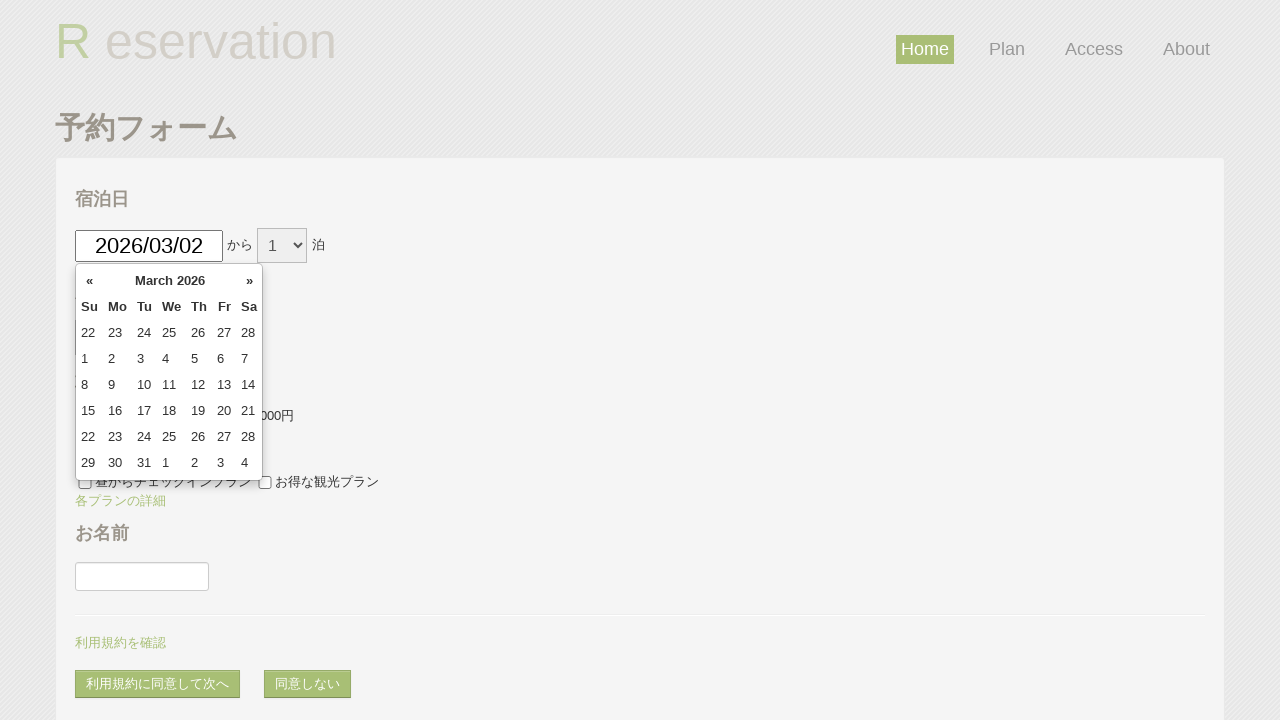

Clicked reserve term dropdown at (282, 246) on #reserve_term
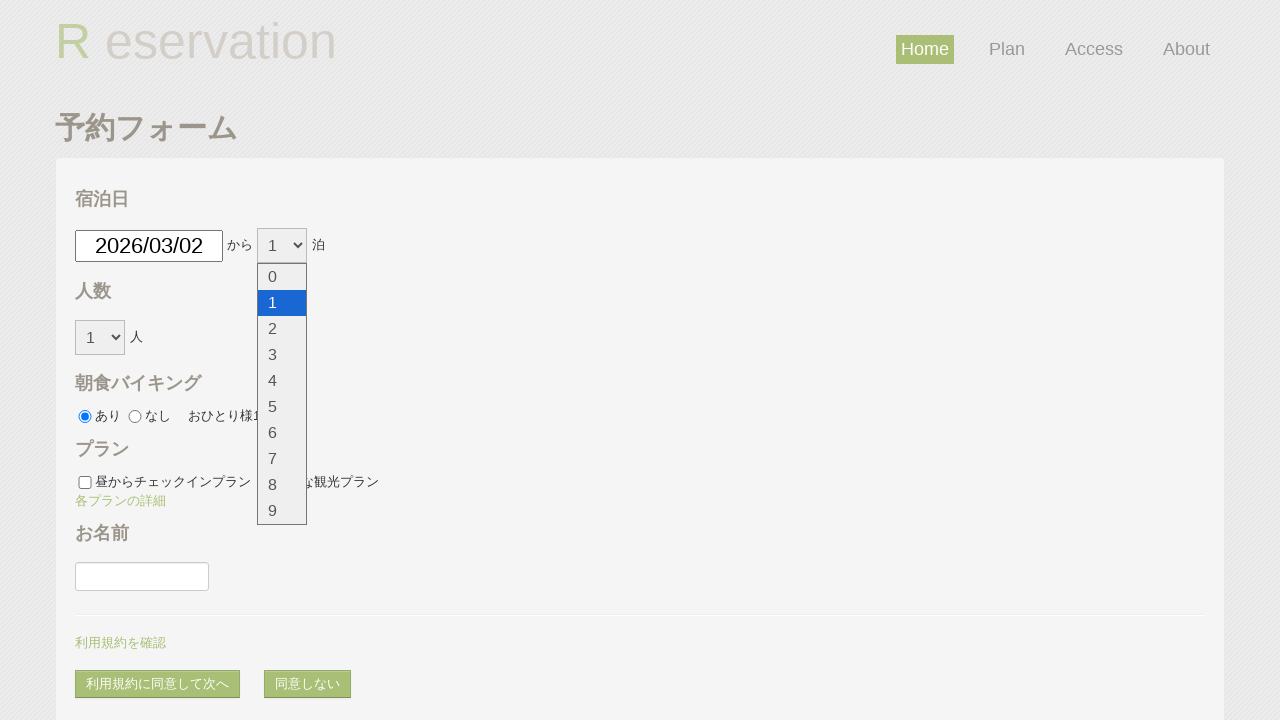

Selected '3' from reserve term dropdown on #reserve_term
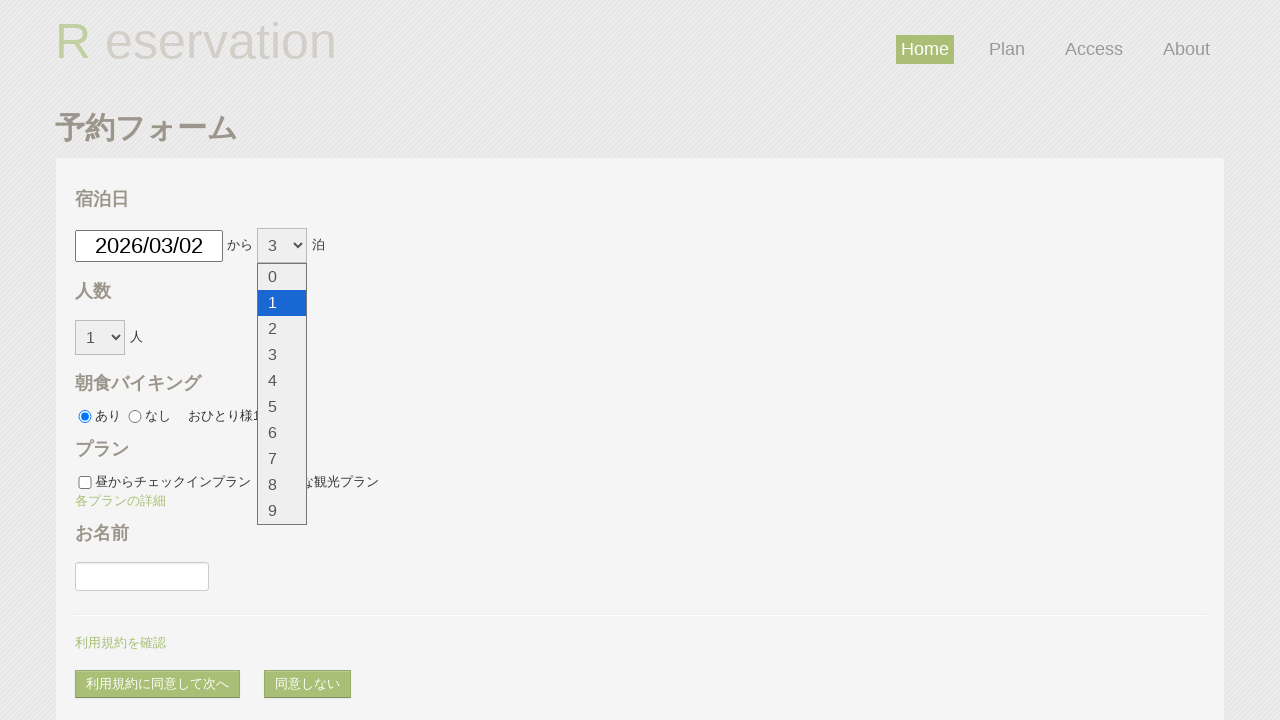

Clicked headcount dropdown at (100, 338) on #headcount
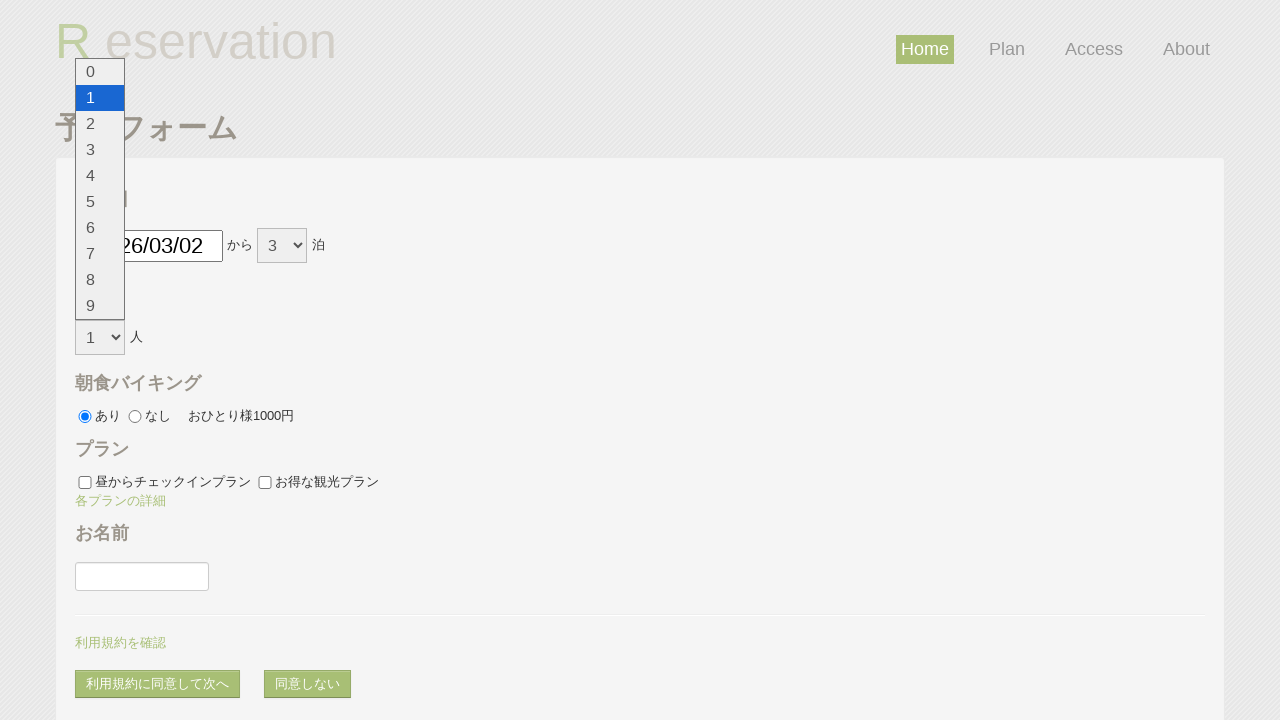

Selected '5' from headcount dropdown on #headcount
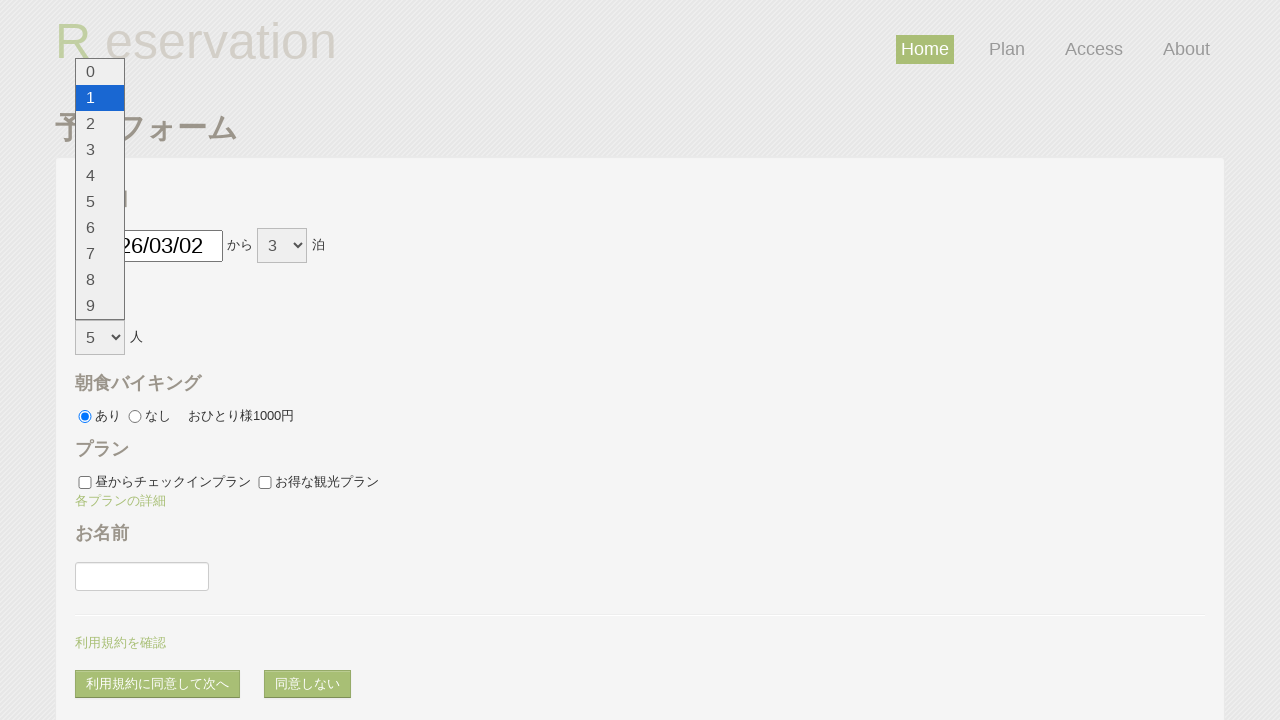

Clicked breakfast off option at (135, 417) on #breakfast_off
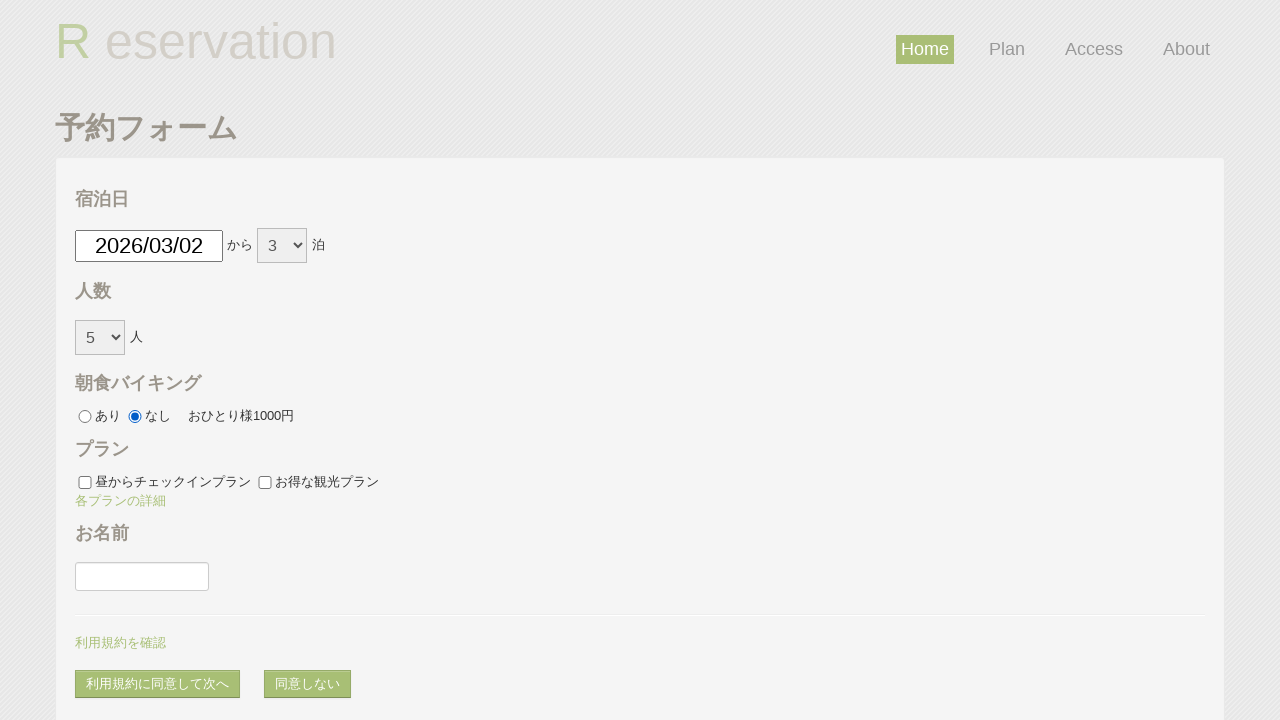

Clicked plan A checkbox at (85, 483) on #plan_a
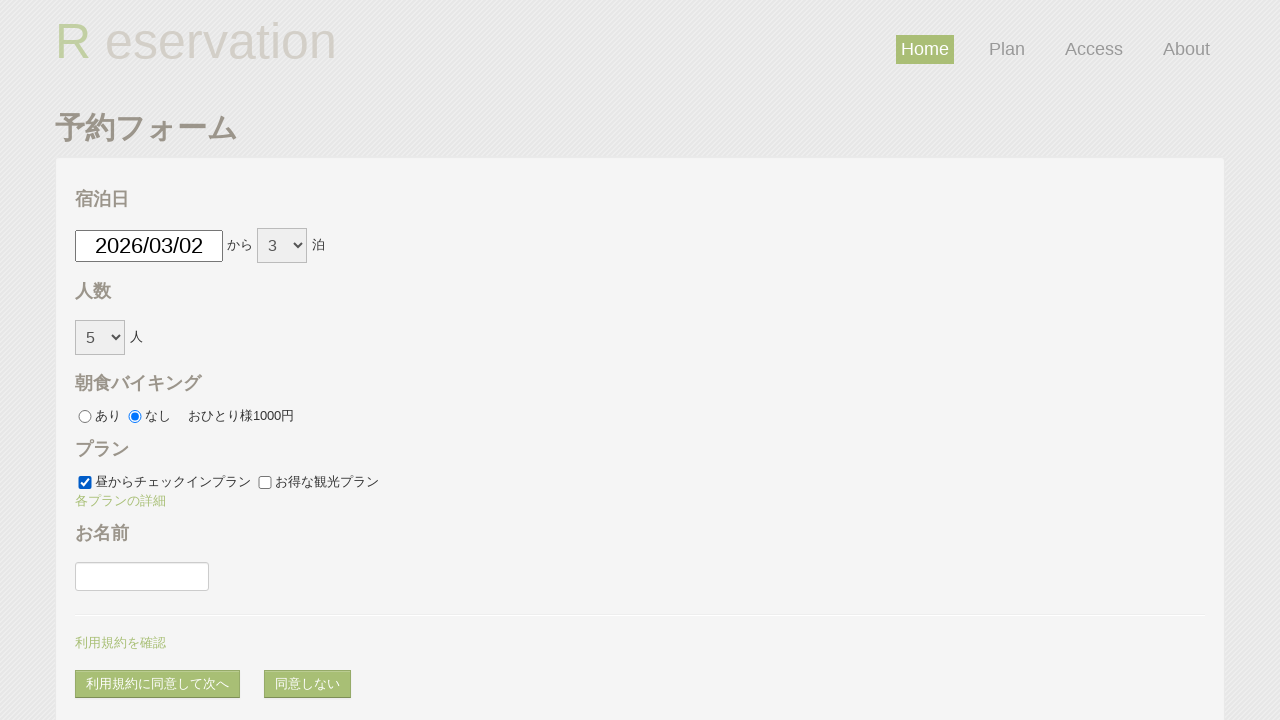

Clicked plan B checkbox (first time) at (265, 483) on #plan_b
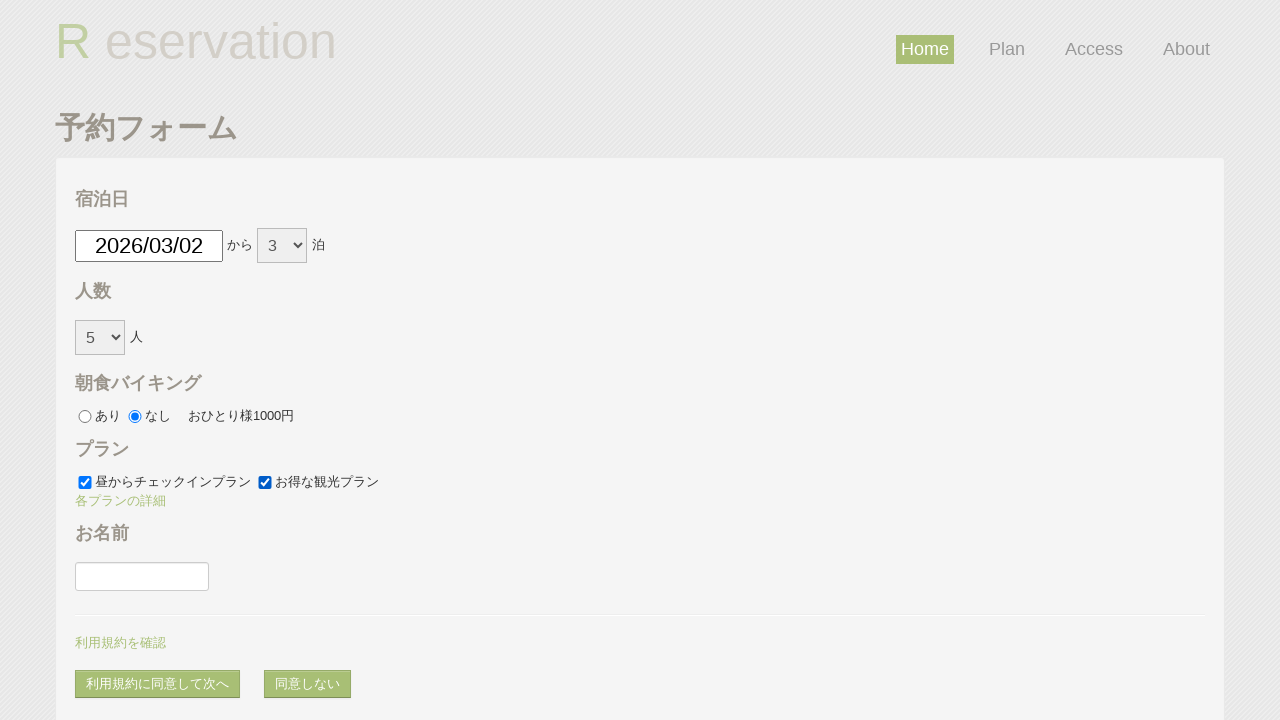

Clicked plan B checkbox (second time) at (265, 483) on #plan_b
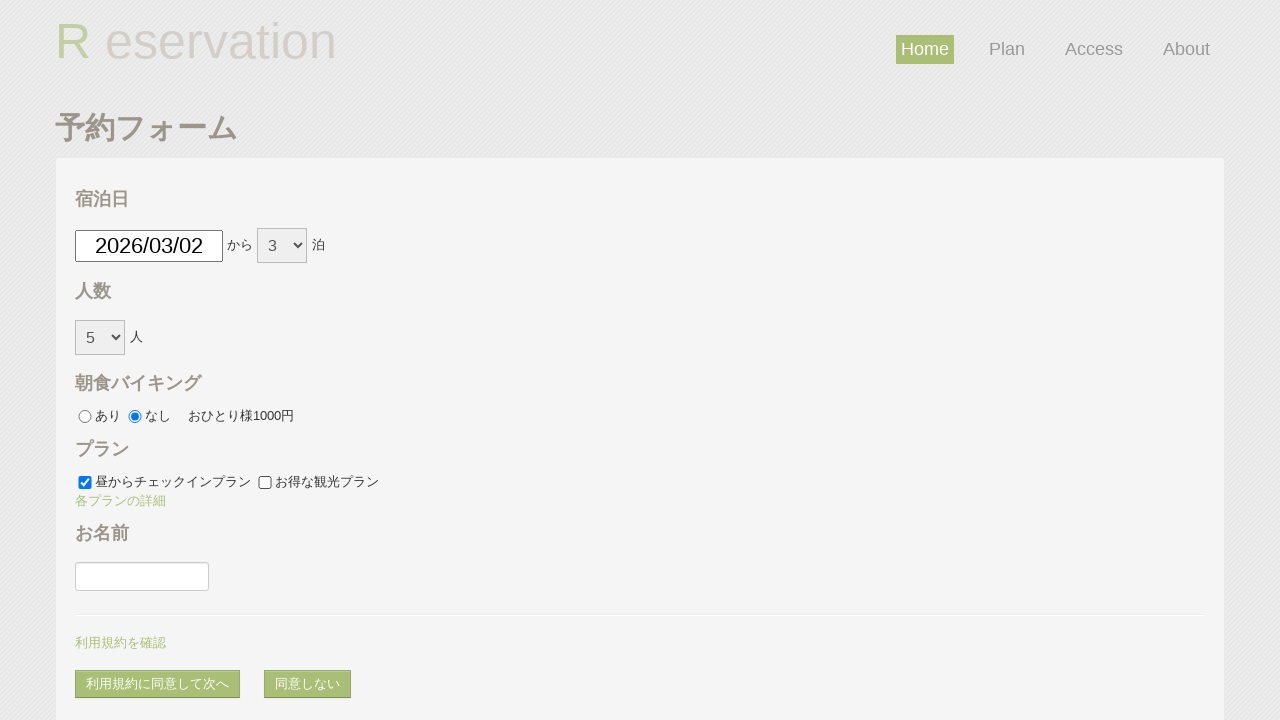

Clicked plan details link at (120, 501) on text=各プランの詳細
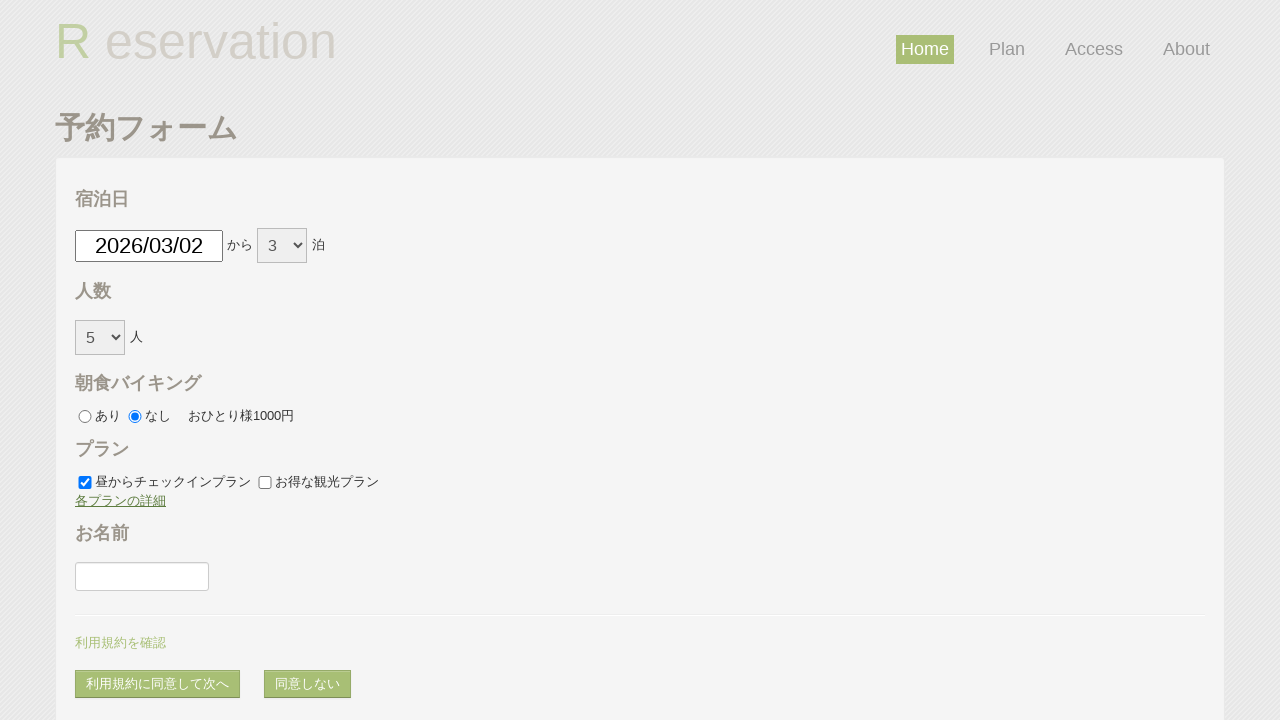

Handled alert dialog and waited for processing
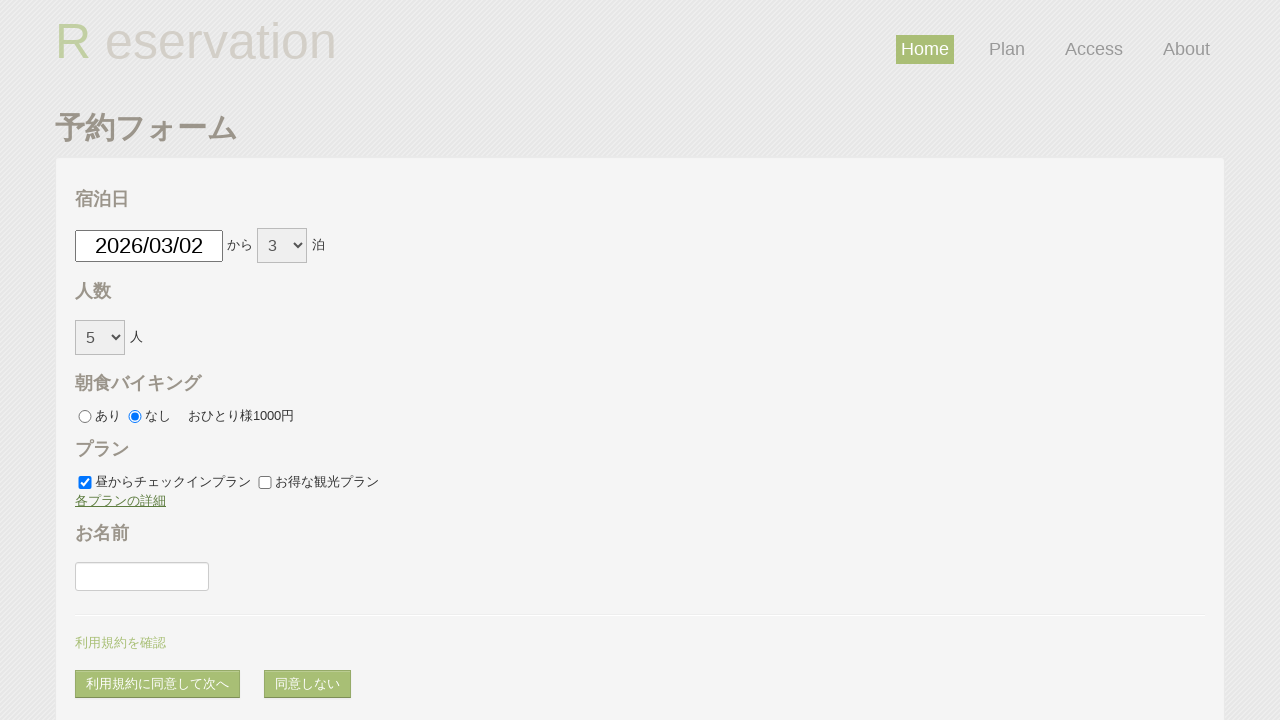

Clicked guest name field at (142, 577) on #guestname
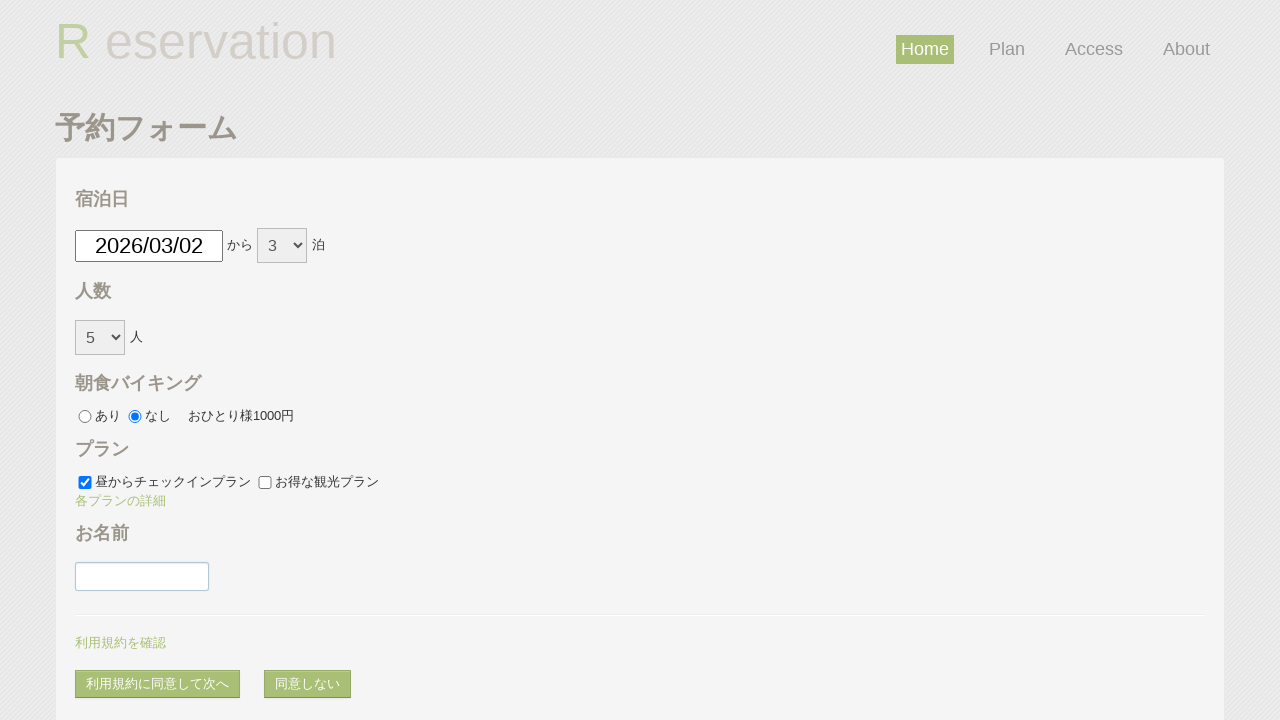

Filled guest name field with 'TestGuest' on #guestname
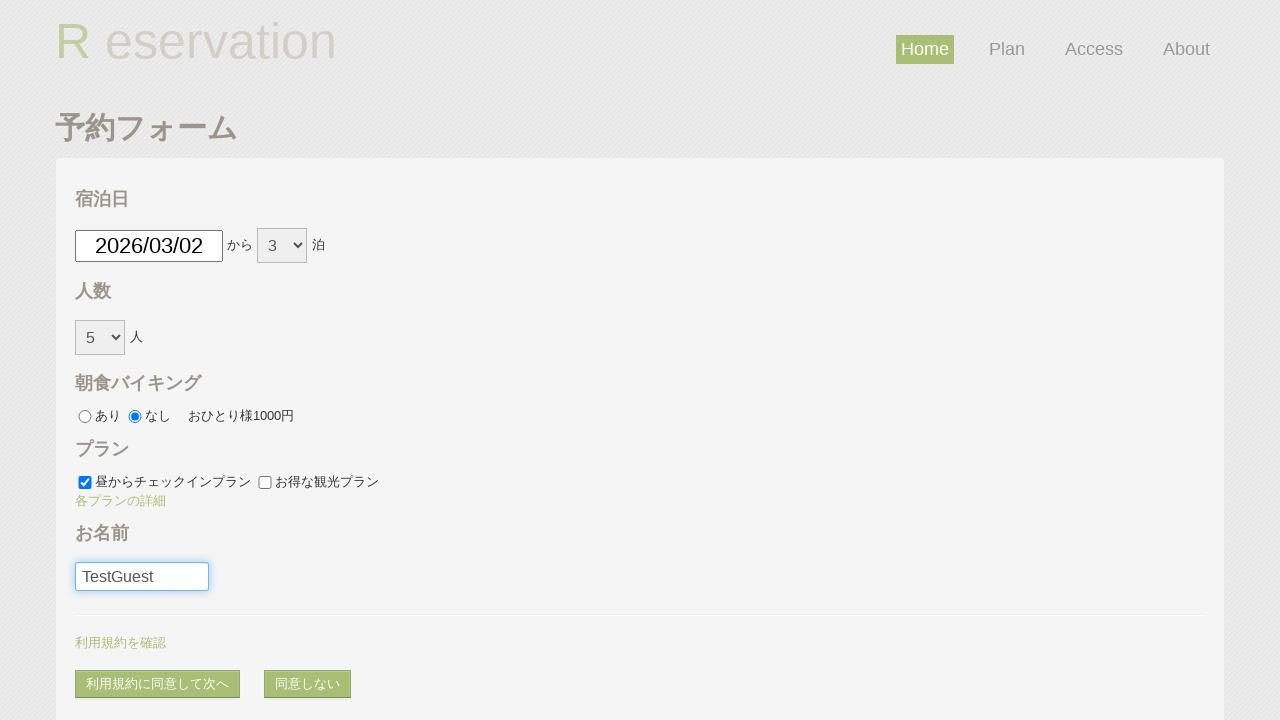

Clicked disagree button at (308, 684) on #disagree
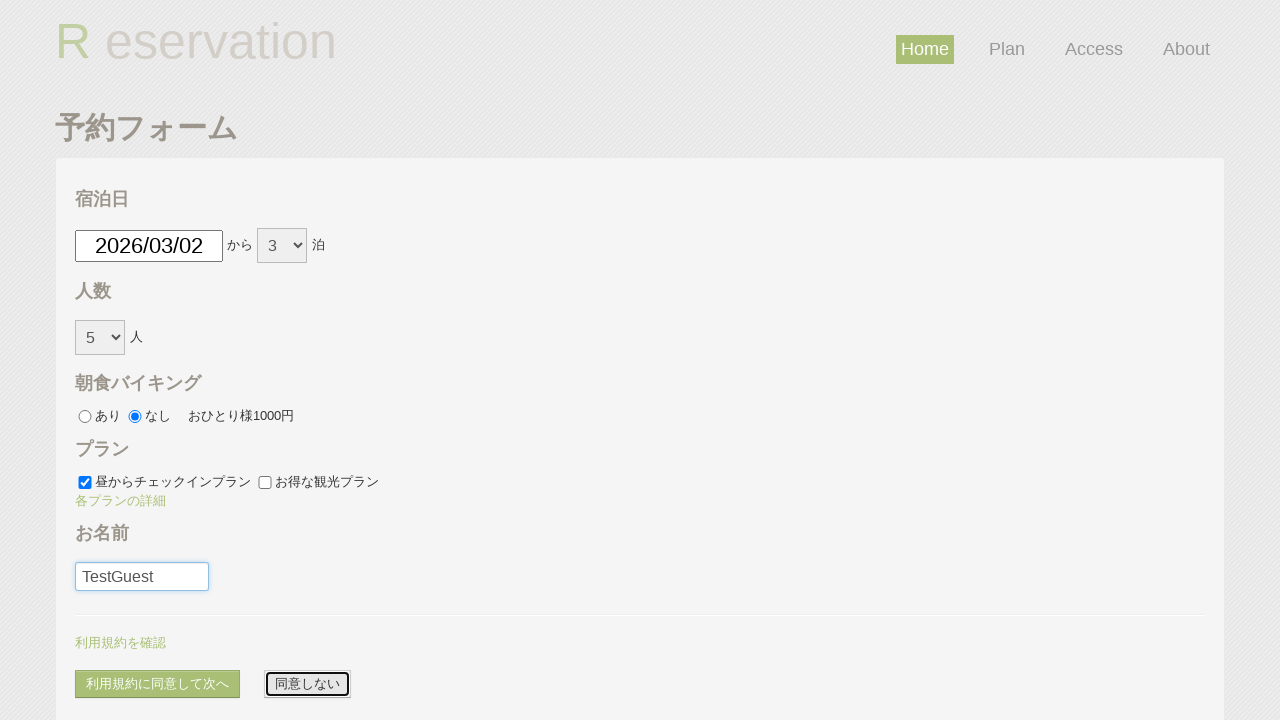

Waited for alert handling after disagree
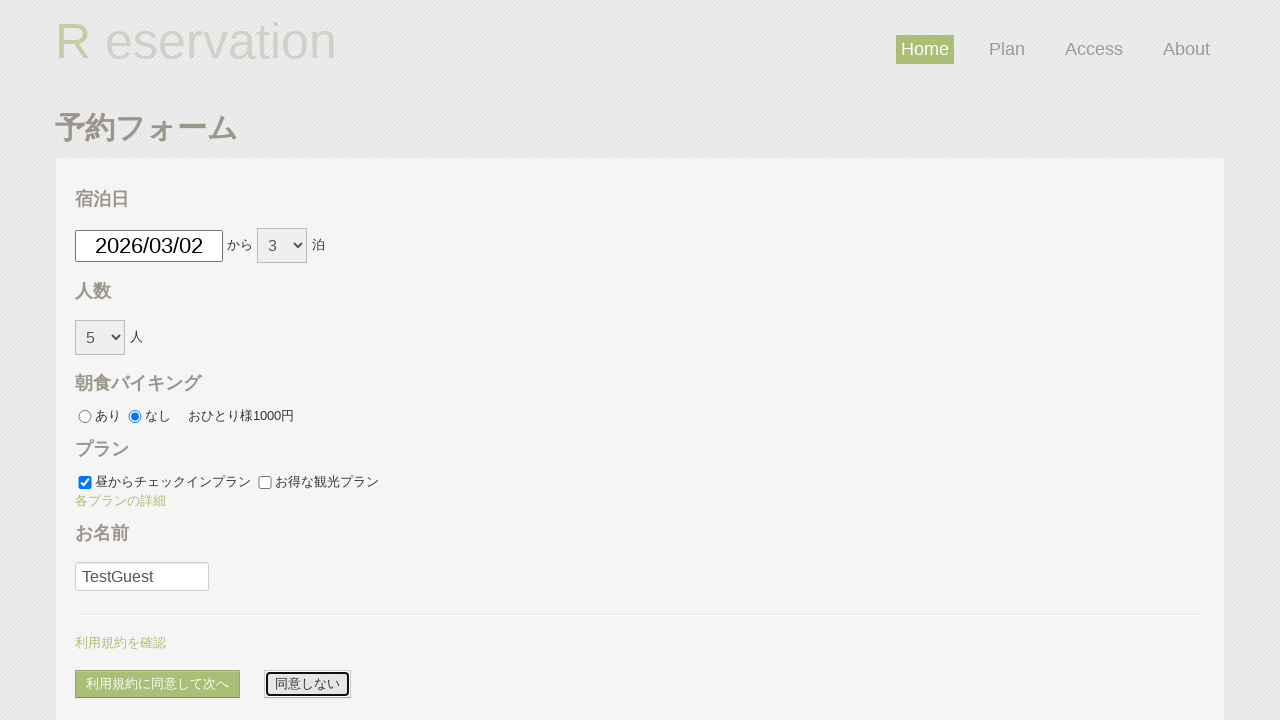

Clicked agree and proceed button at (158, 684) on #agree_and_goto_next
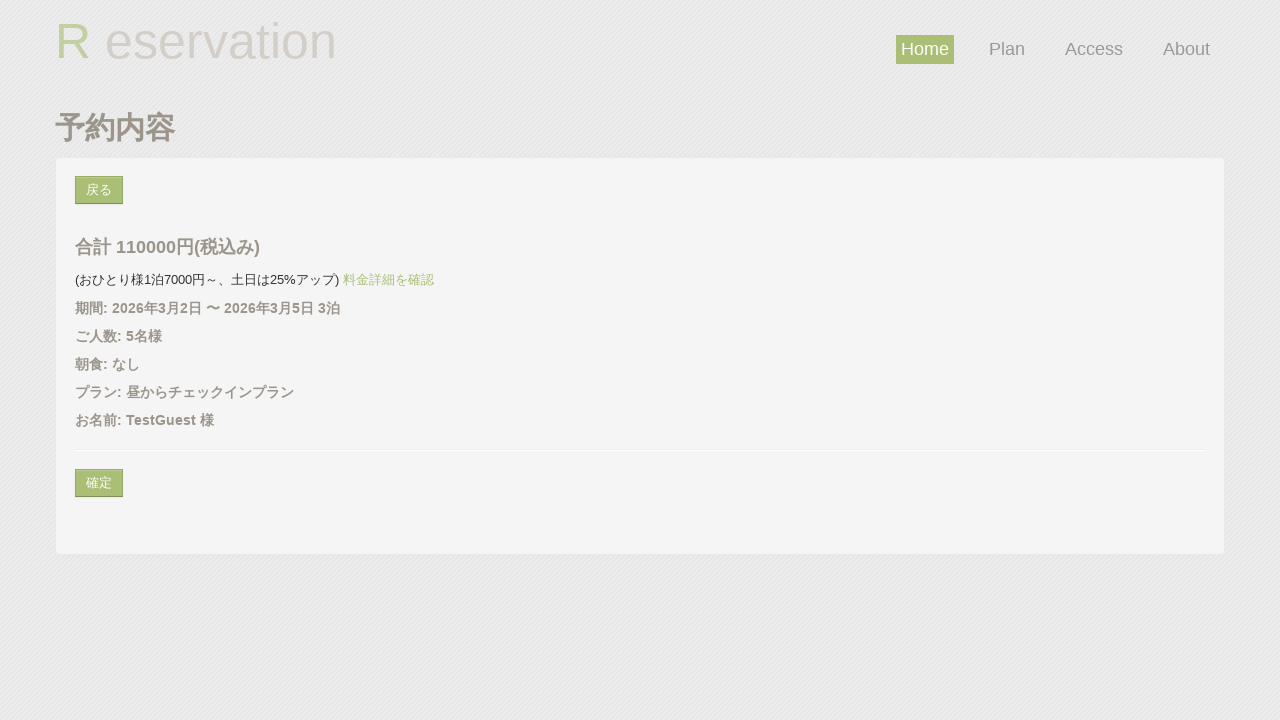

Clicked return to index button at (99, 190) on #returnto_index
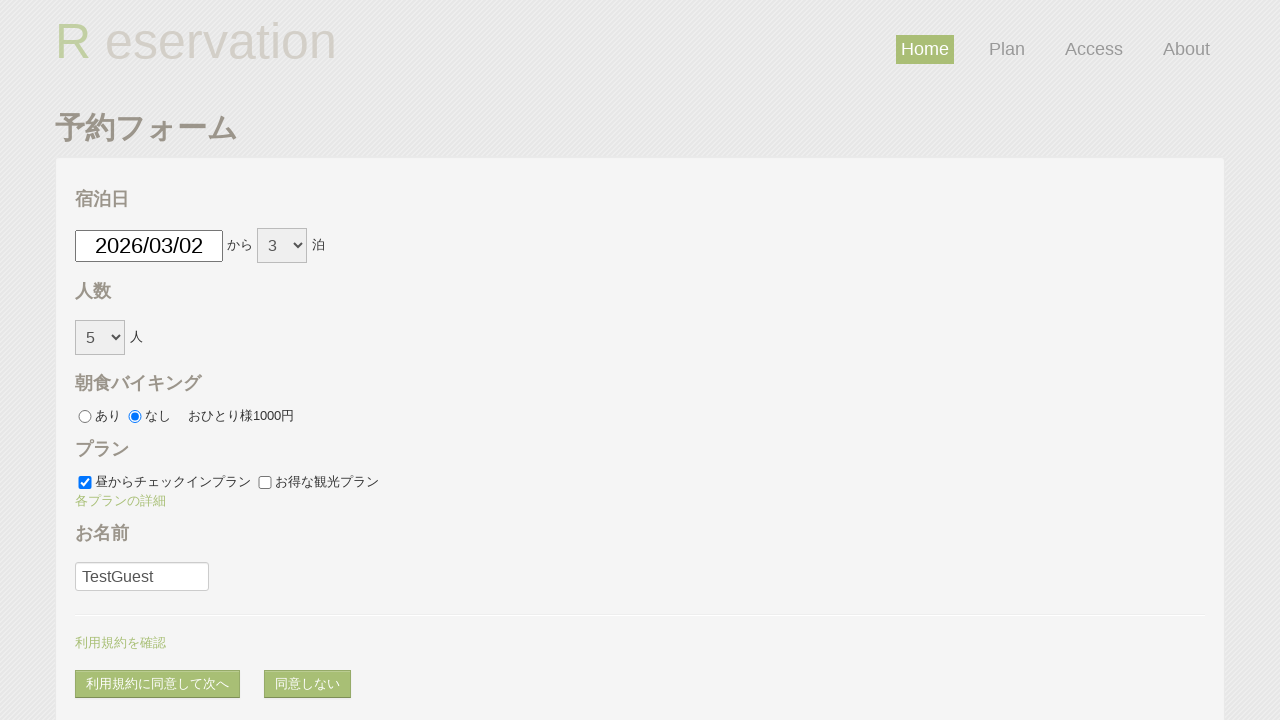

Clicked date picker to open calendar again at (149, 246) on #datePick
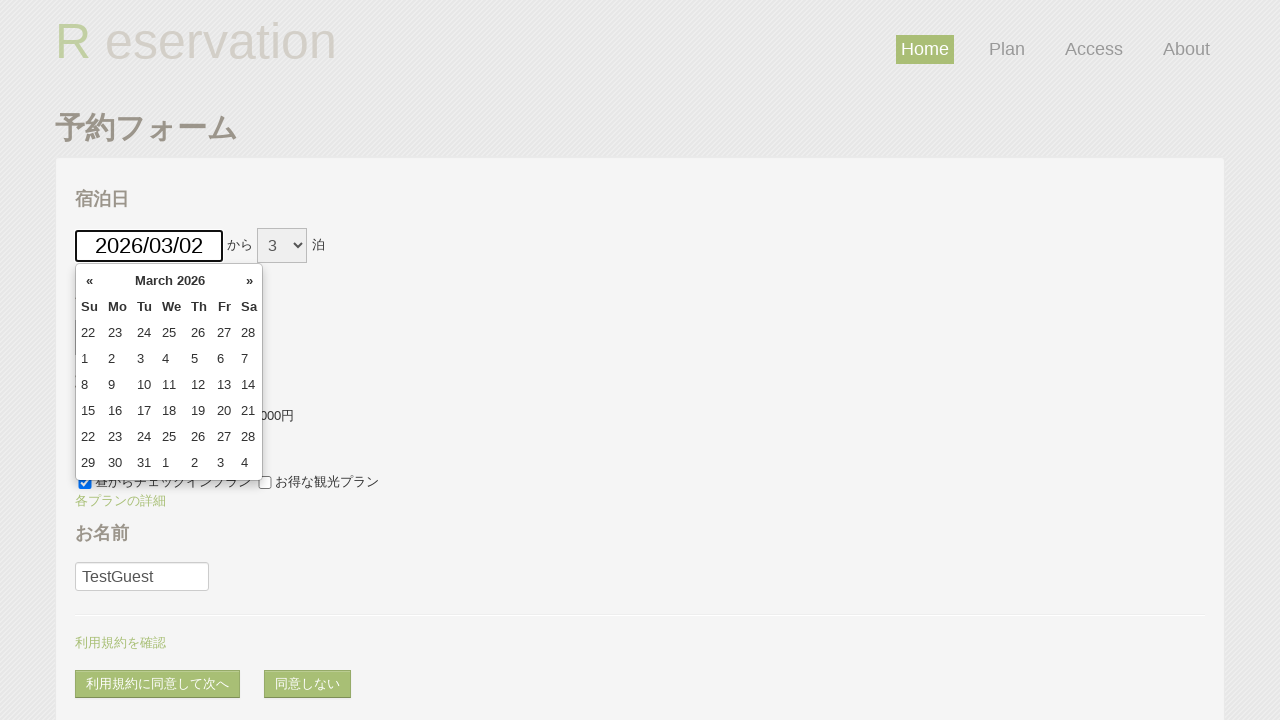

Selected date from calendar (fifth row, fifth day) at (199, 436) on tr:nth-child(5) > .day:nth-child(5)
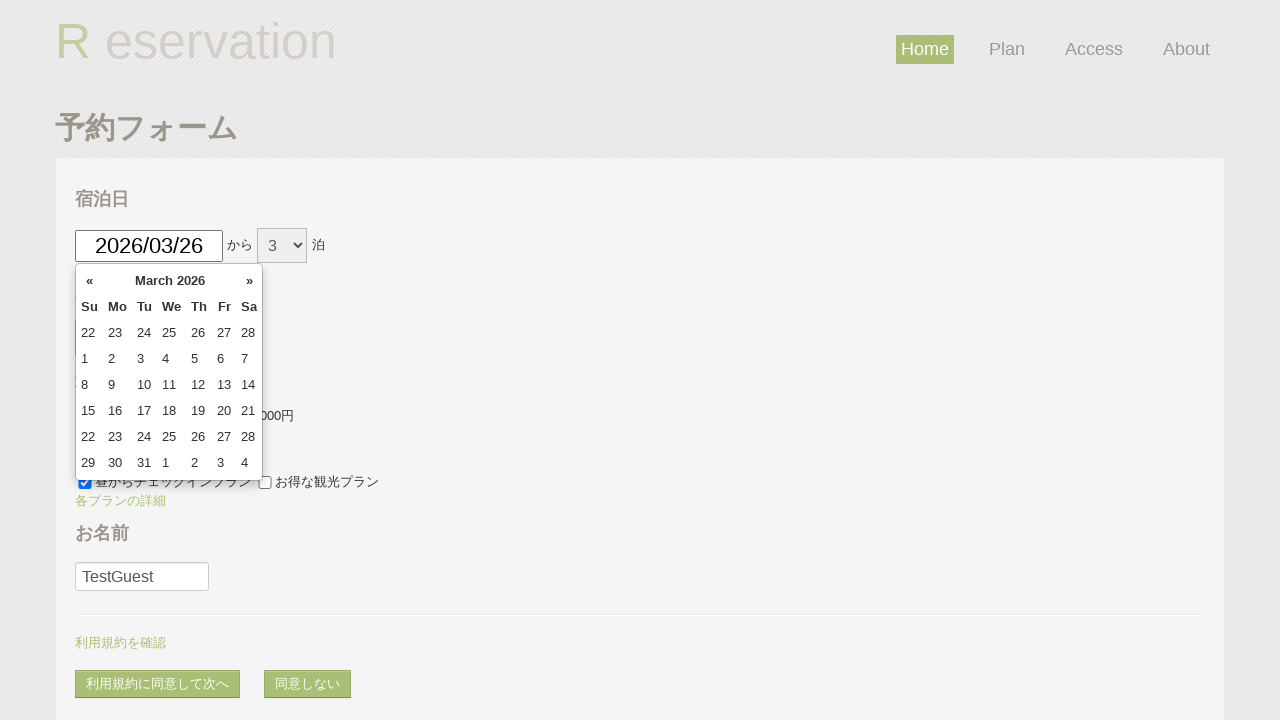

Clicked on section heading at (640, 384) on h3:nth-child(9)
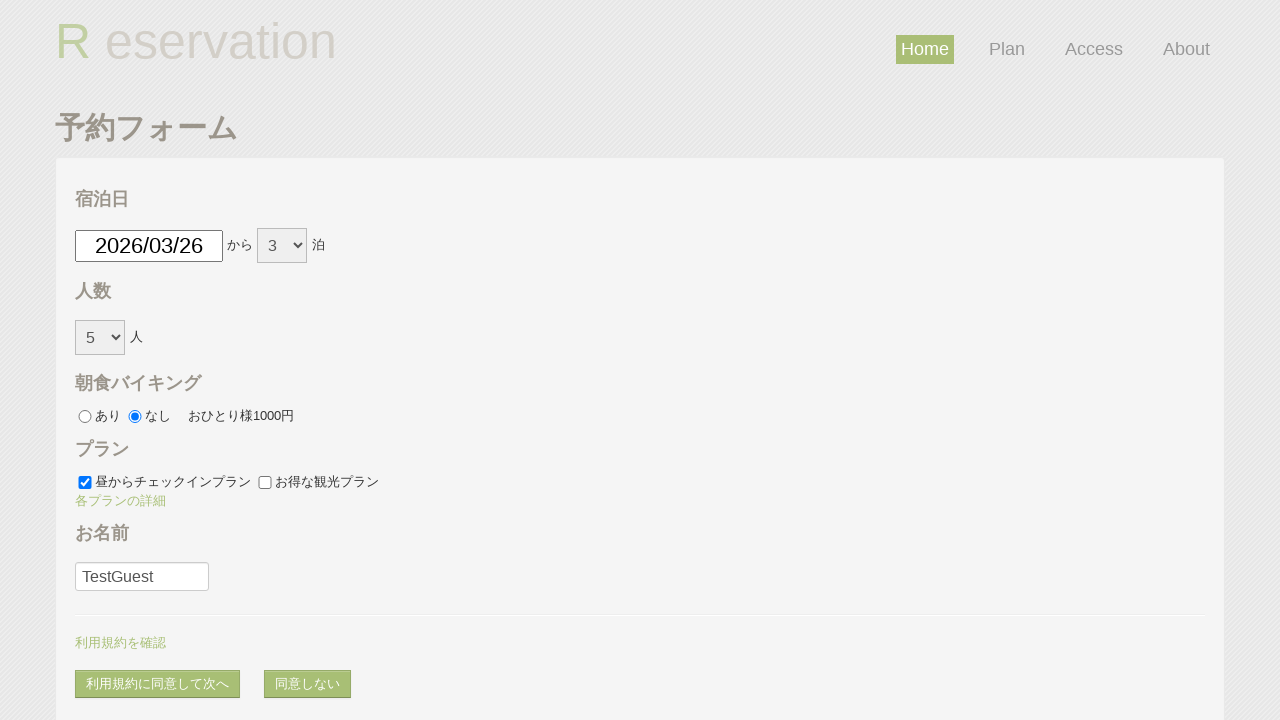

Clicked agree and proceed button at (158, 684) on #agree_and_goto_next
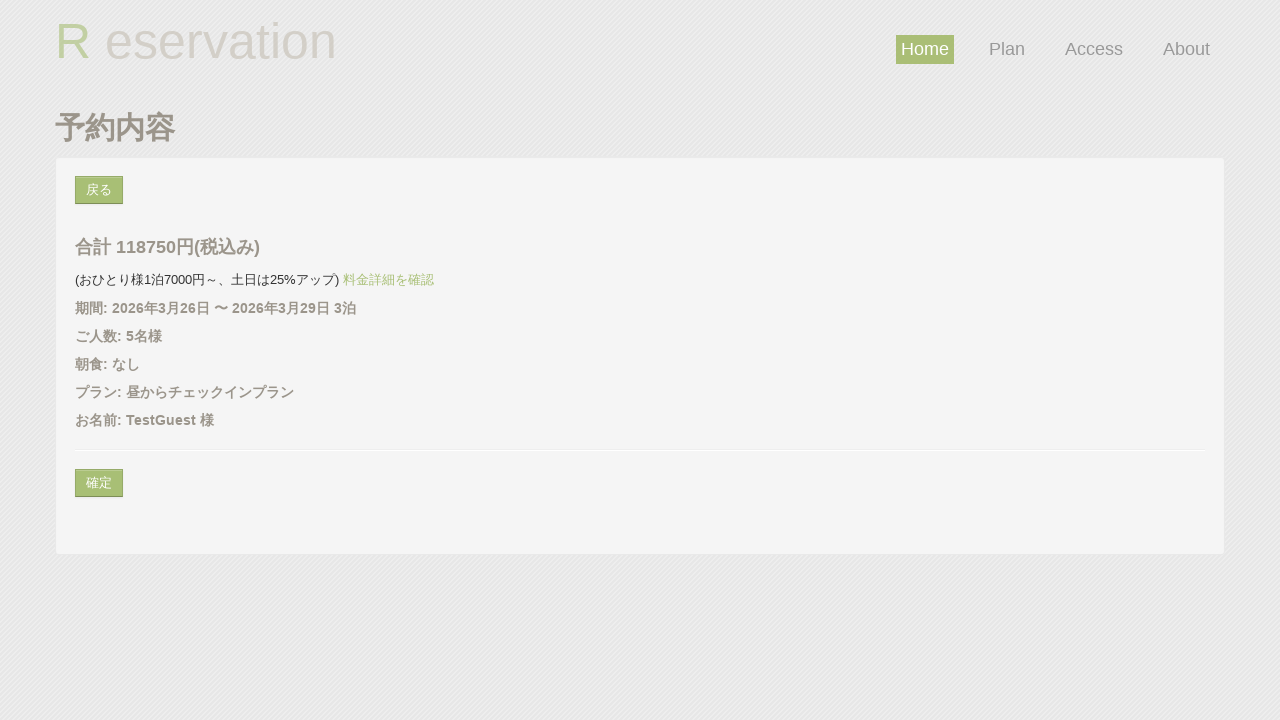

Clicked commit button to submit reservation at (99, 483) on #commit
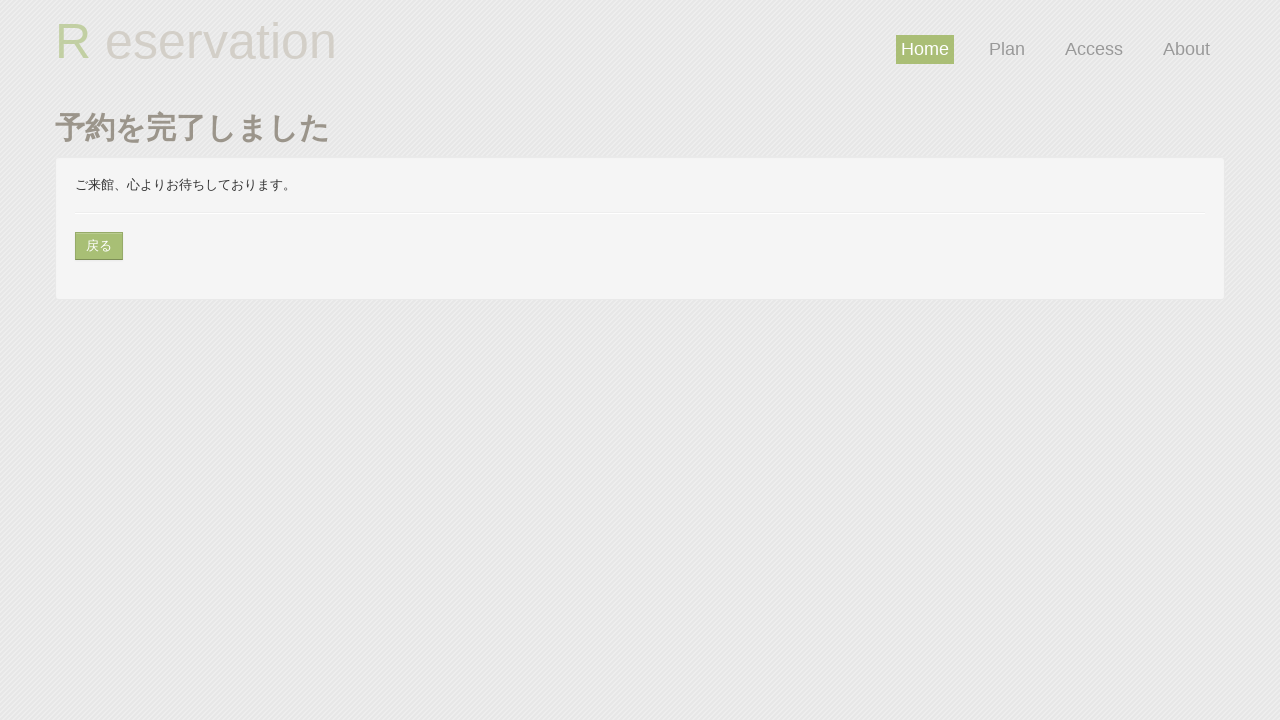

Clicked return to check info button at (99, 246) on #returnto_checkInfo
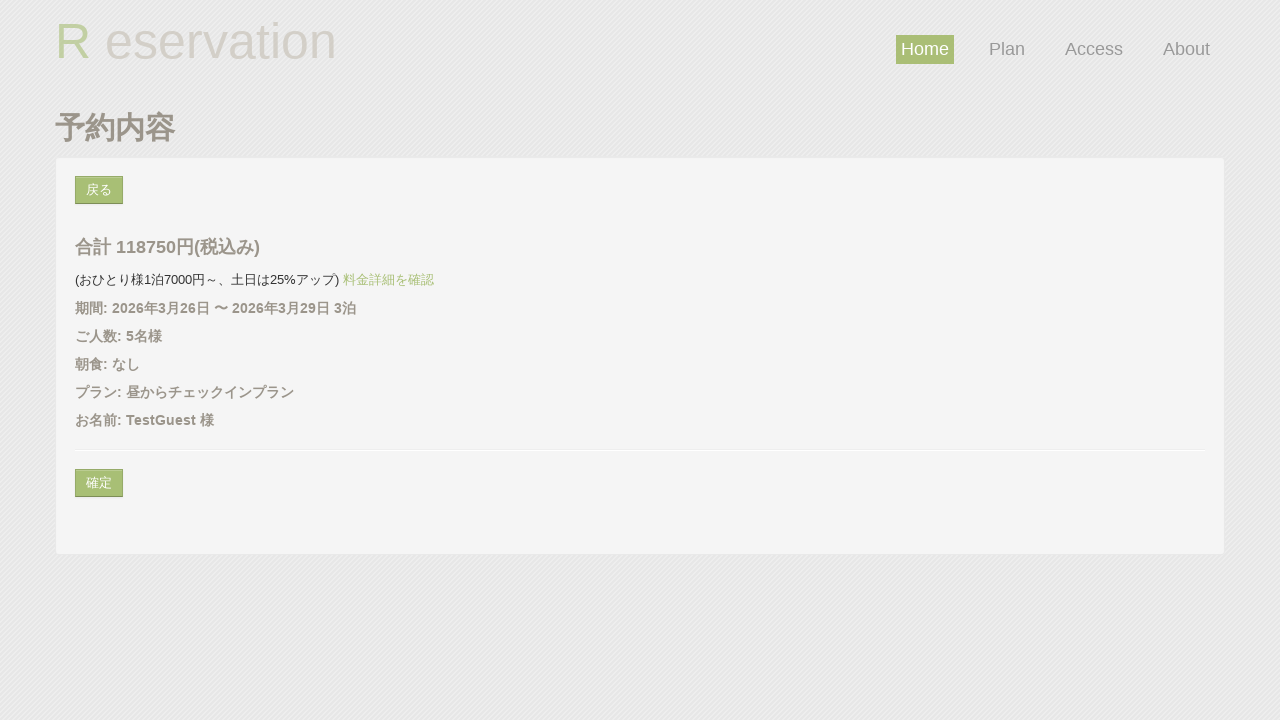

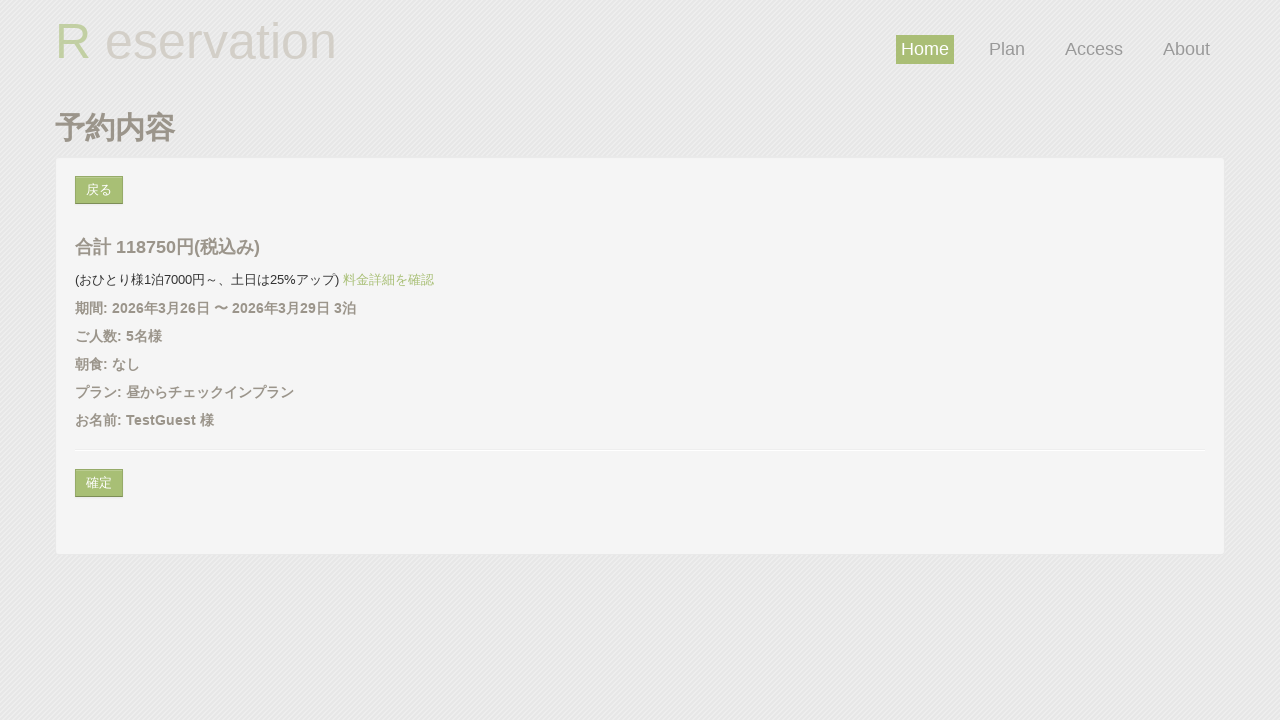